Demonstrates page fixture usage by navigating to a practice login page.

Starting URL: https://rahulshettyacademy.com/loginpagePractise/

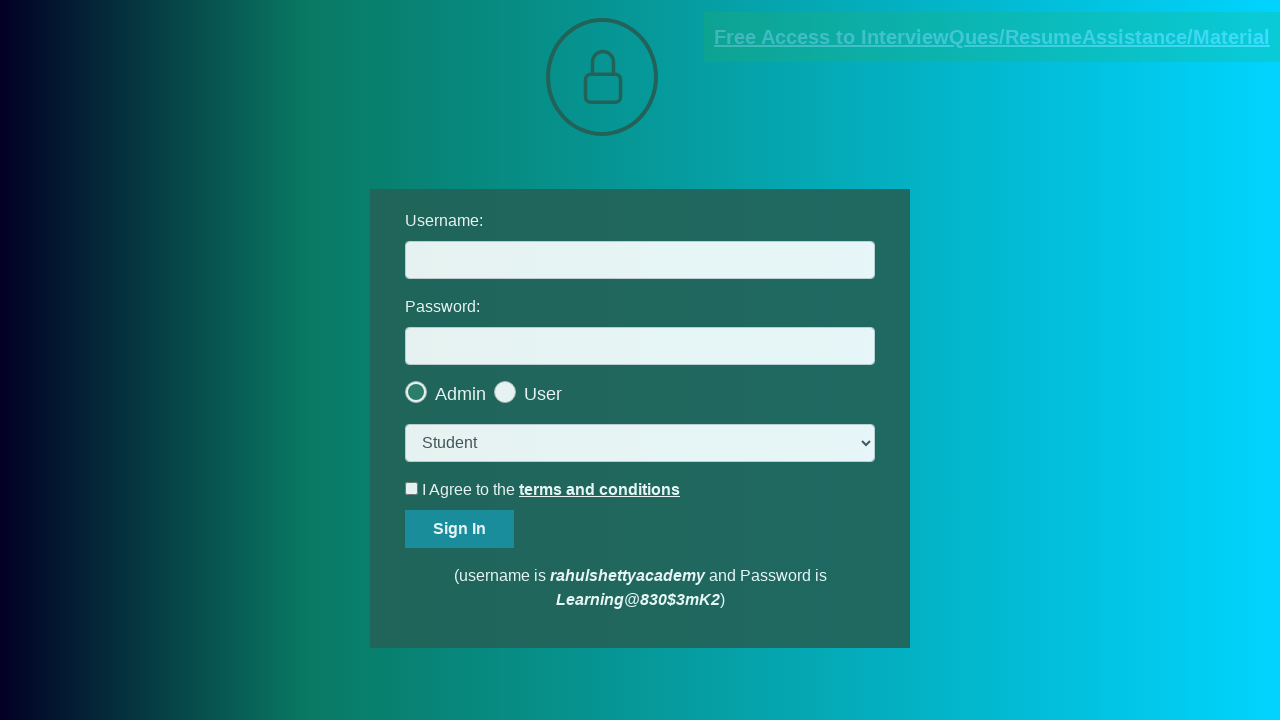

Page loaded and DOM content ready for practice login page
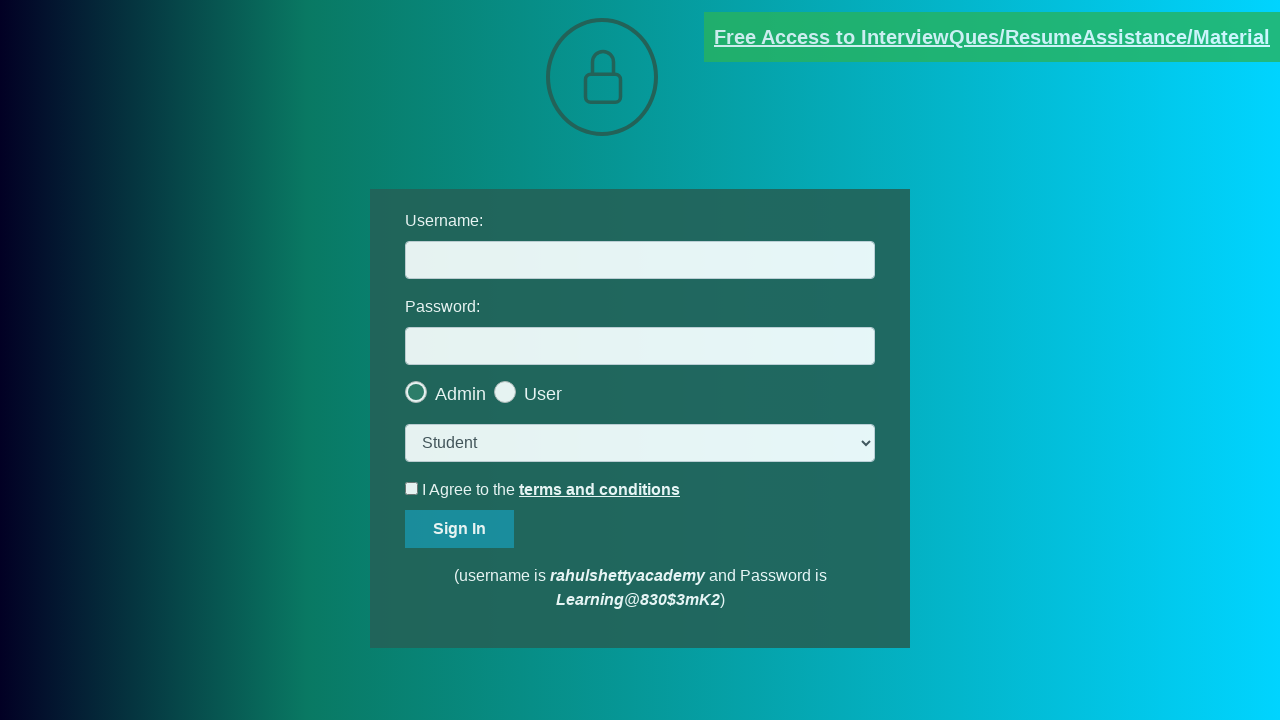

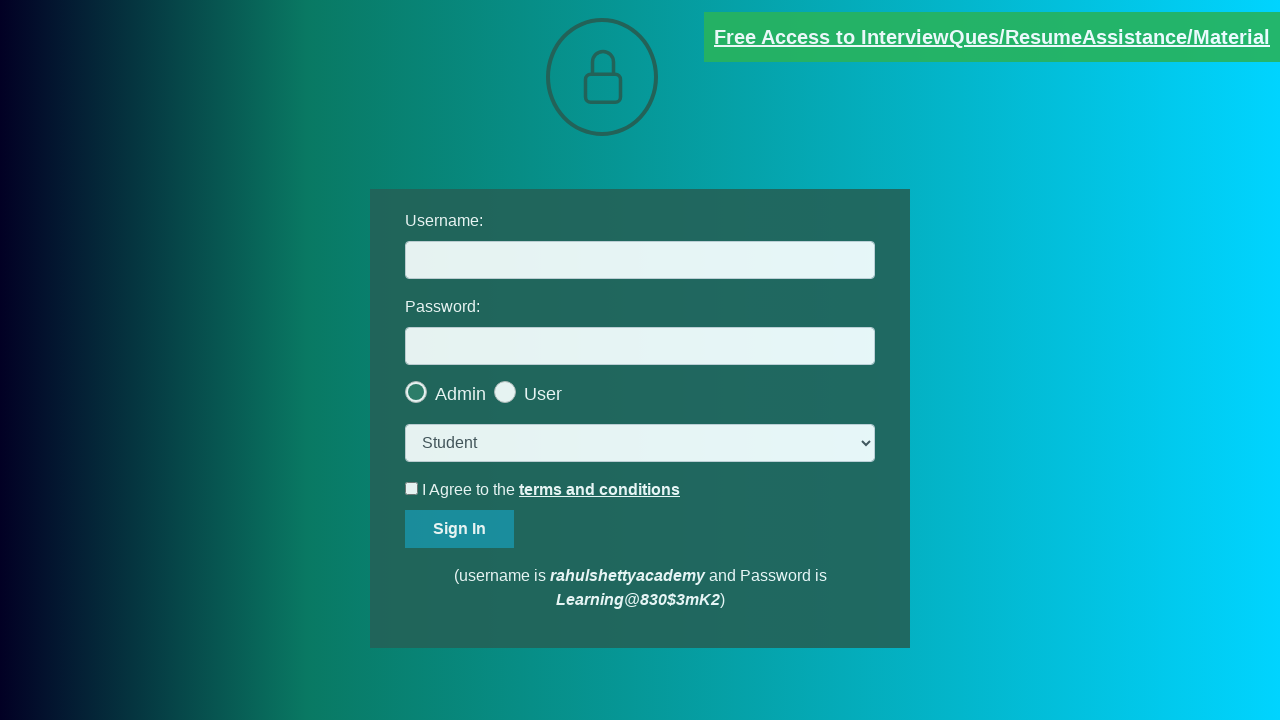